Tests UberEats homepage by entering a delivery address (Florida Gulf Coast University), then verifies the page title matches the expected value.

Starting URL: https://www.ubereats.com

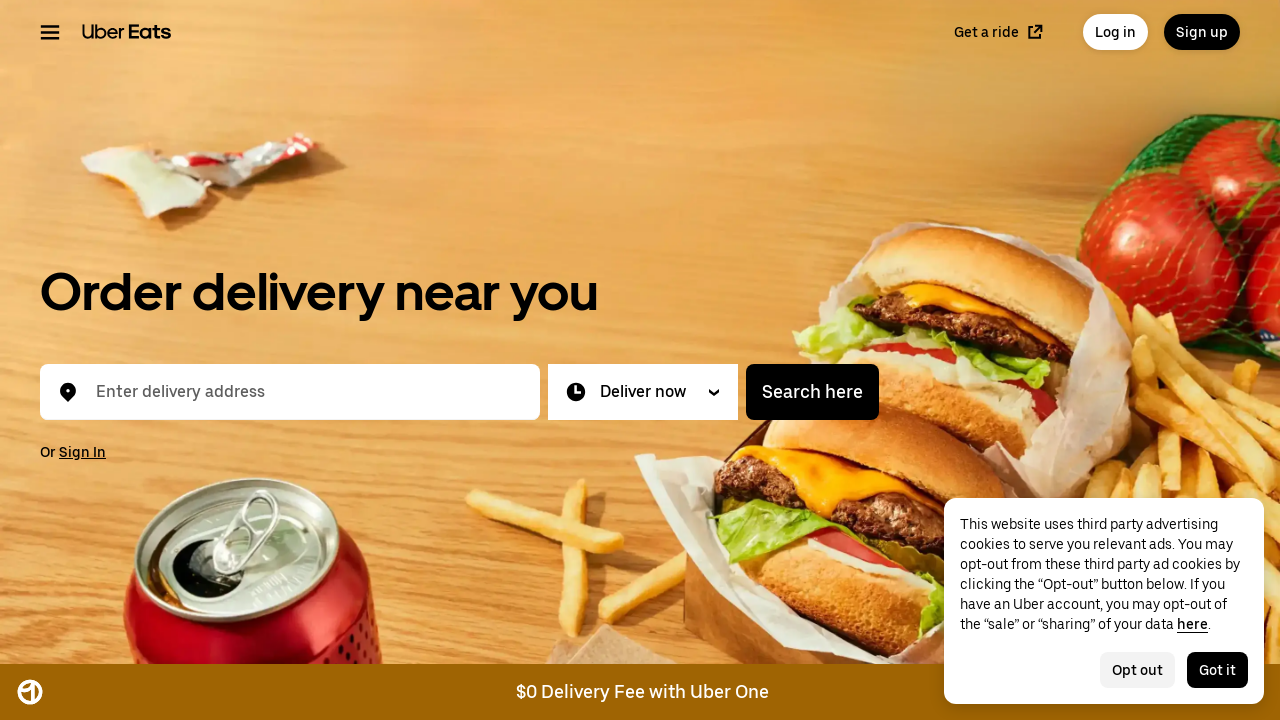

Filled address box with non-breaking space to trigger input on #location-typeahead-home-input
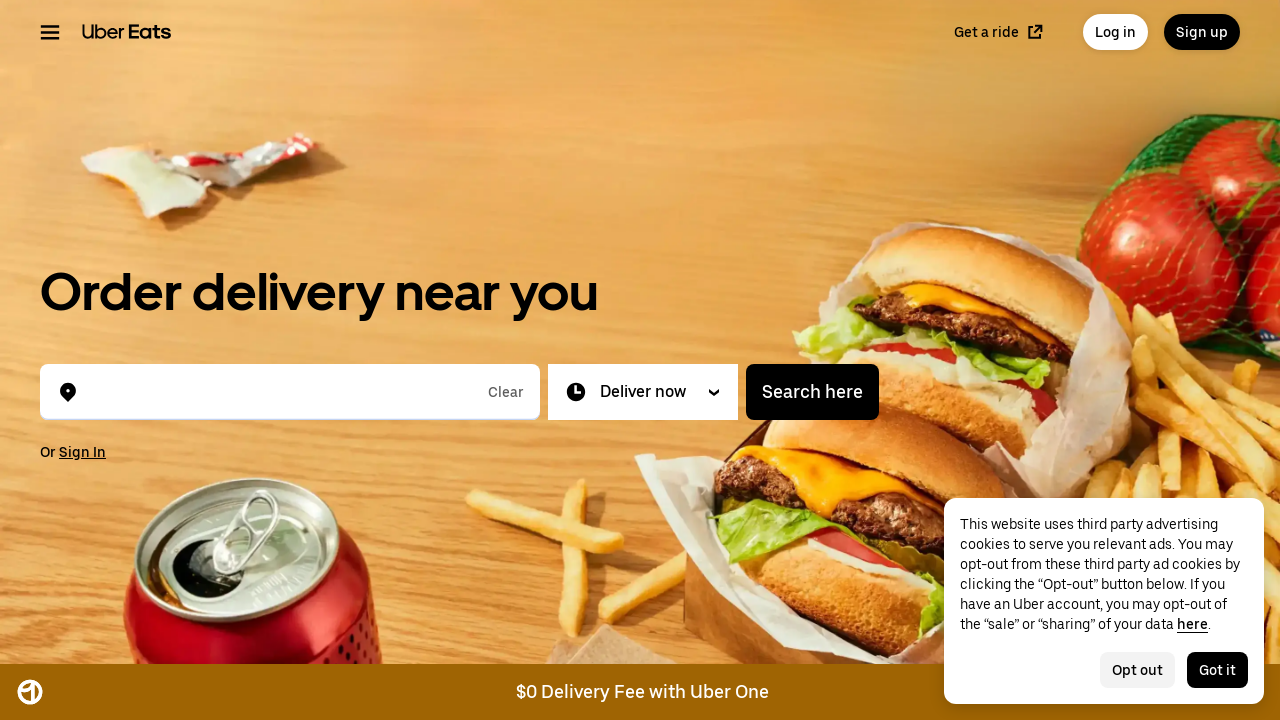

Waited 100ms for input to initialize
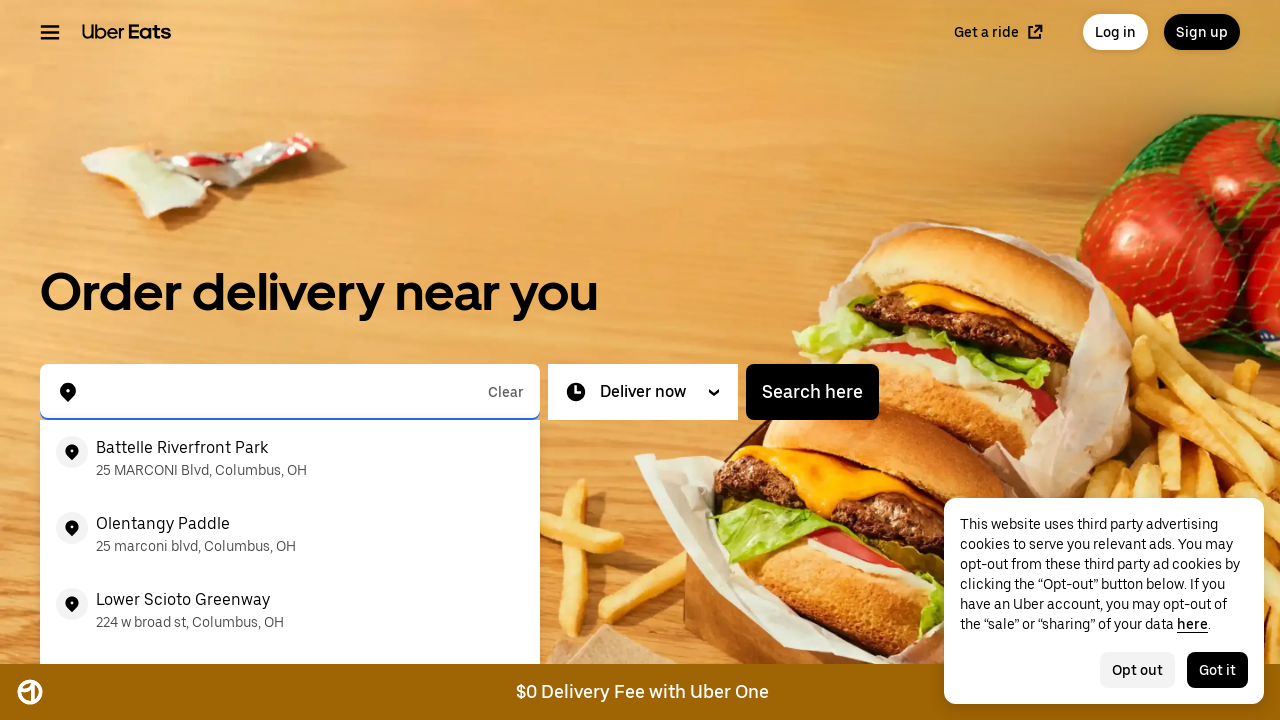

Entered delivery address 'Florida Gulf Coast University' in location field on #location-typeahead-home-input
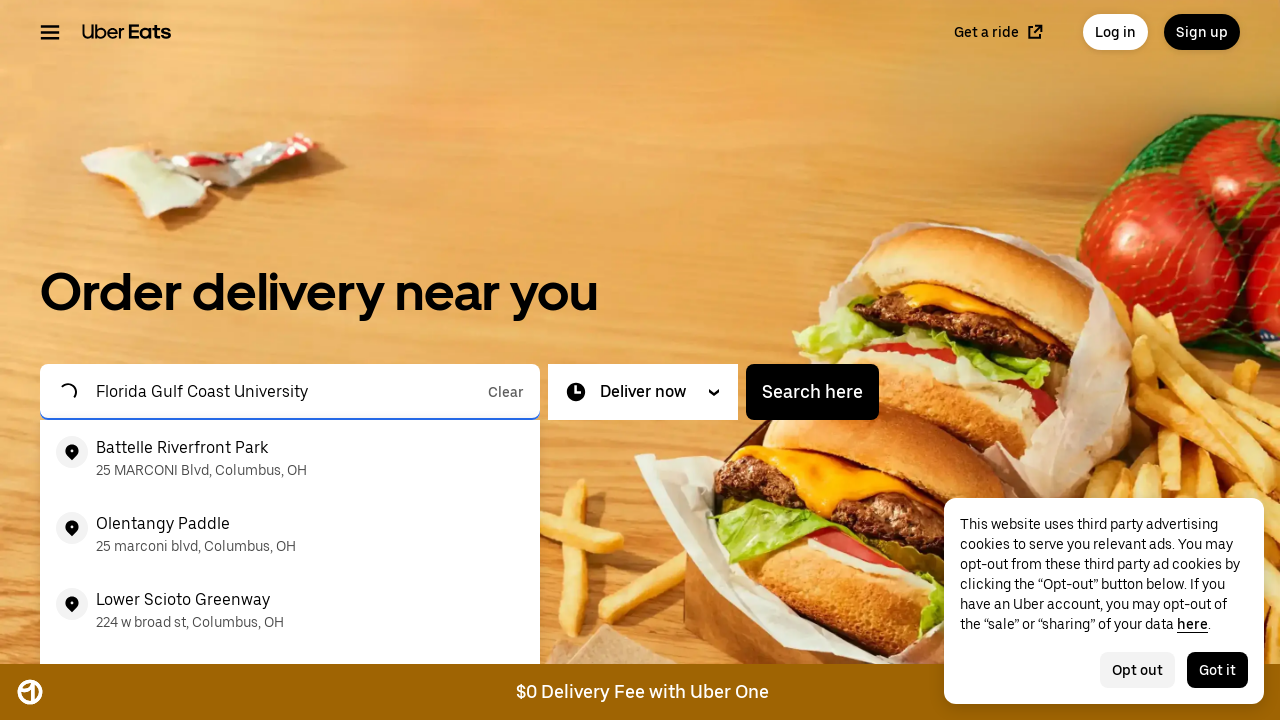

Waited 2000ms for search suggestions to load
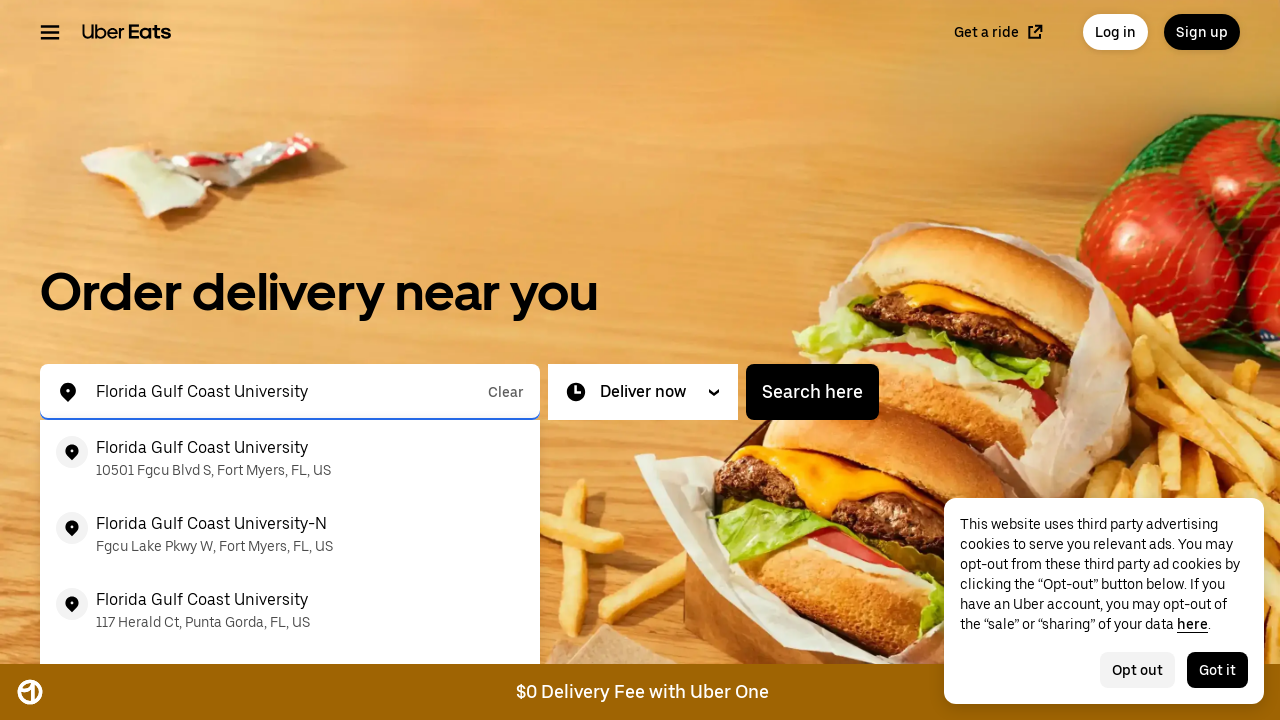

Pressed ArrowDown to select first suggestion from dropdown on #location-typeahead-home-input
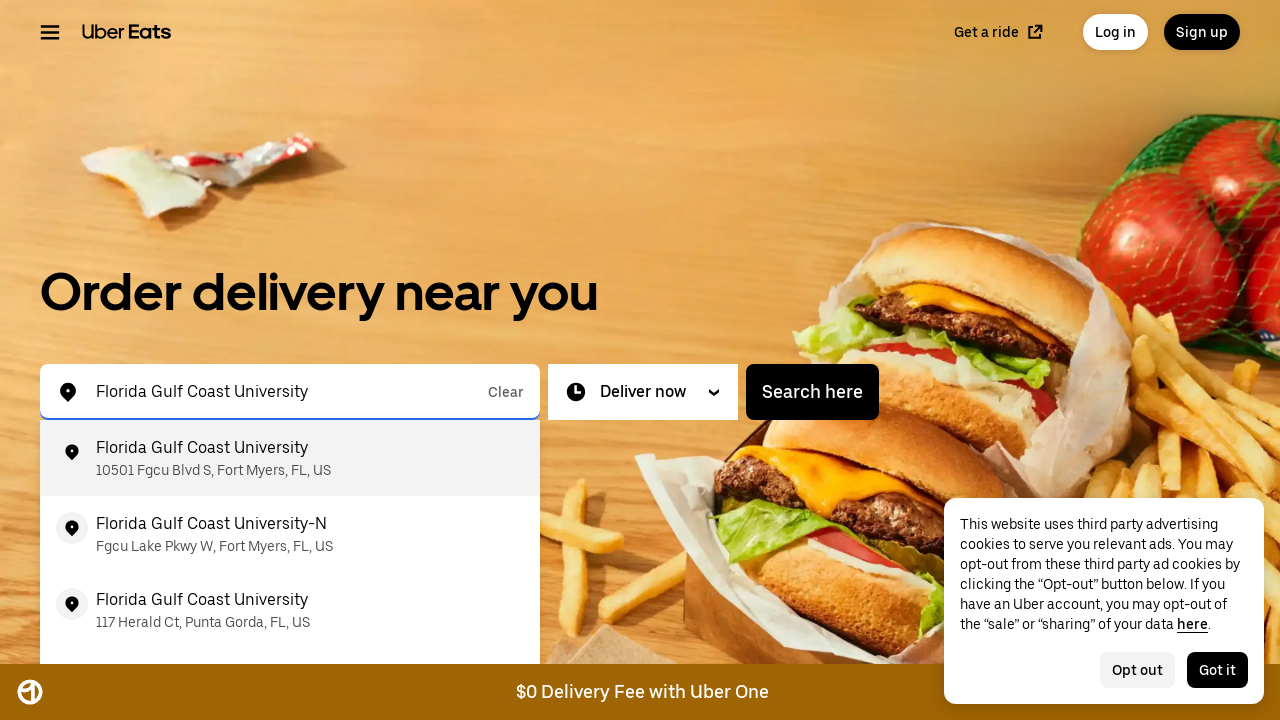

Pressed Enter to confirm selected address on #location-typeahead-home-input
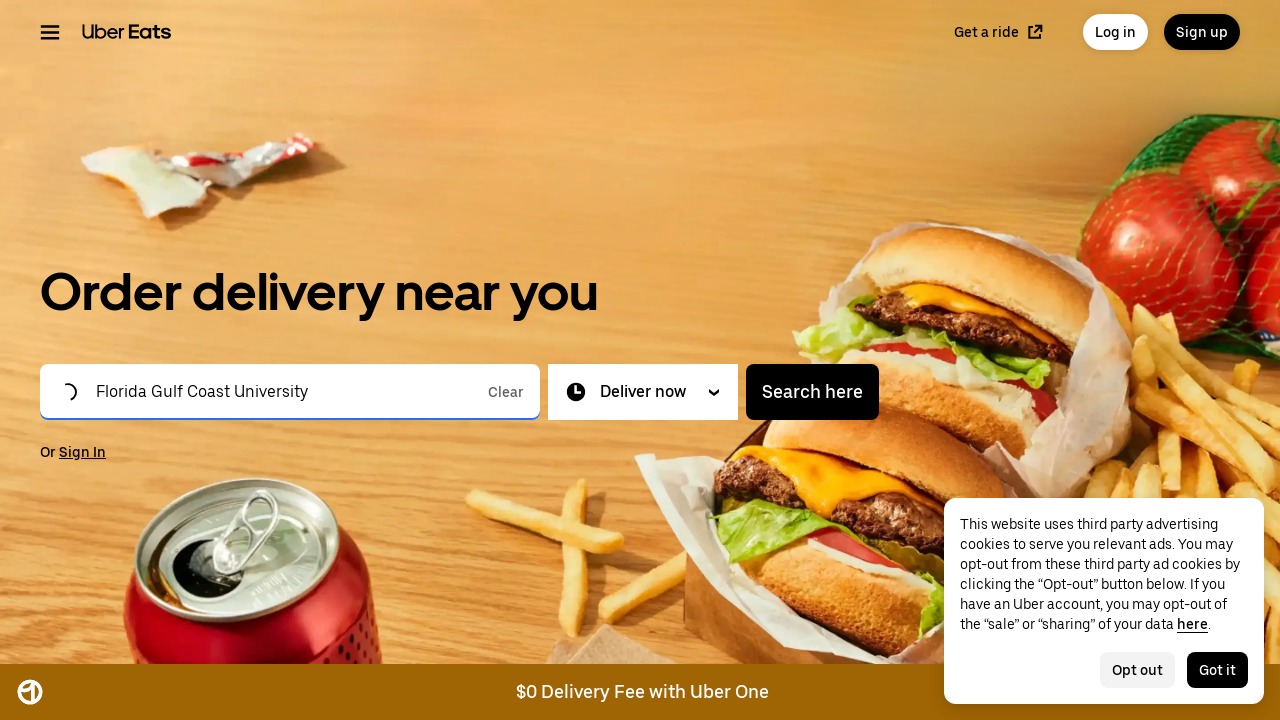

Waited 5000ms for page to load after address selection
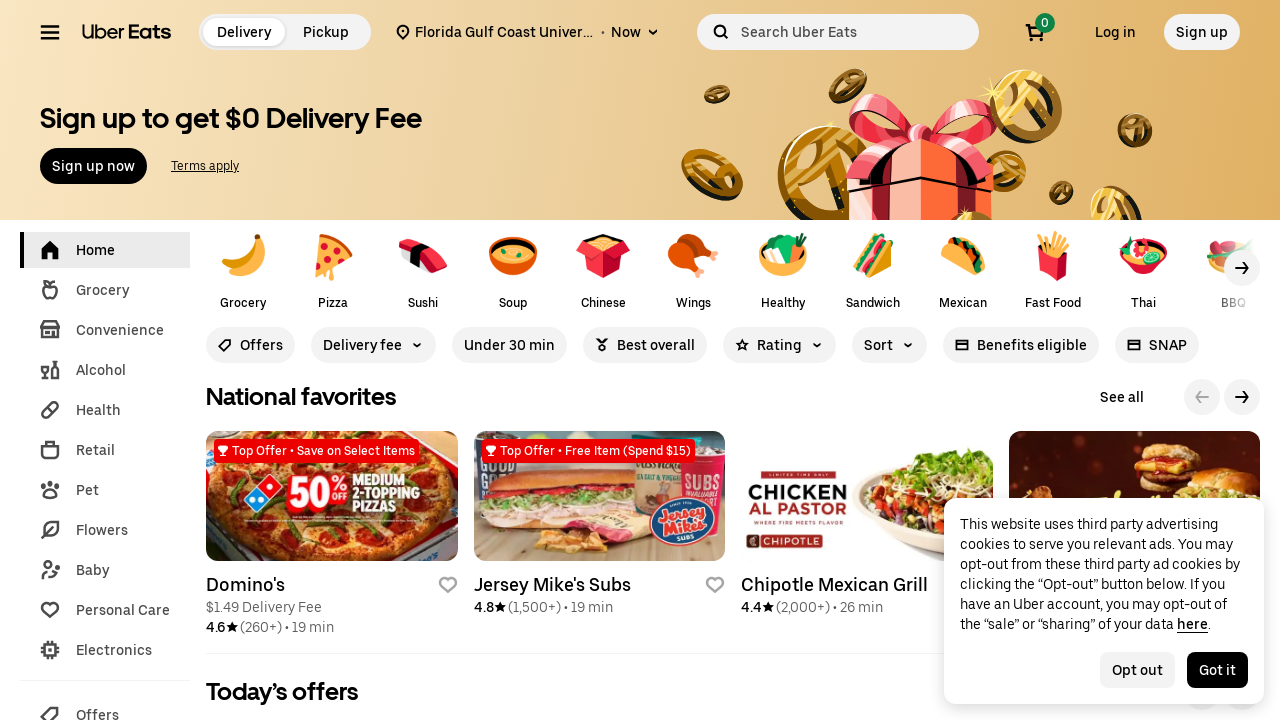

Verified page title matches expected value: 'Order Food Online | Food Delivery App | Uber Eats'
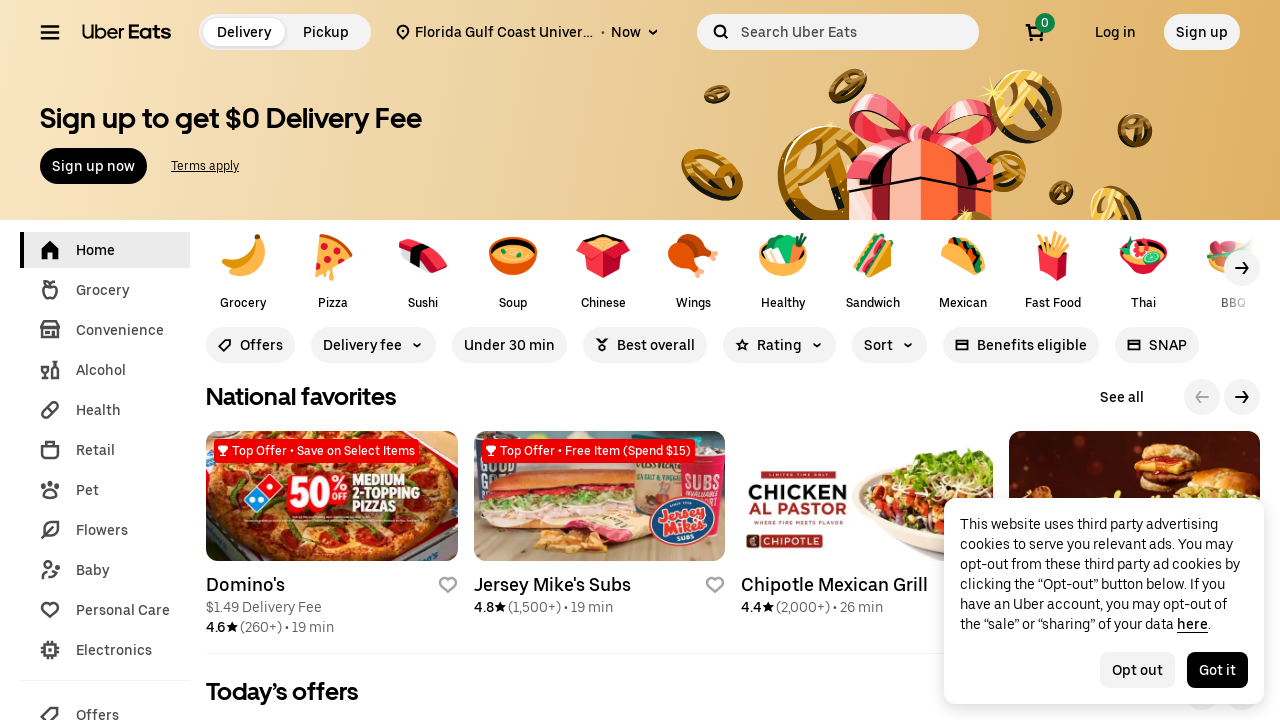

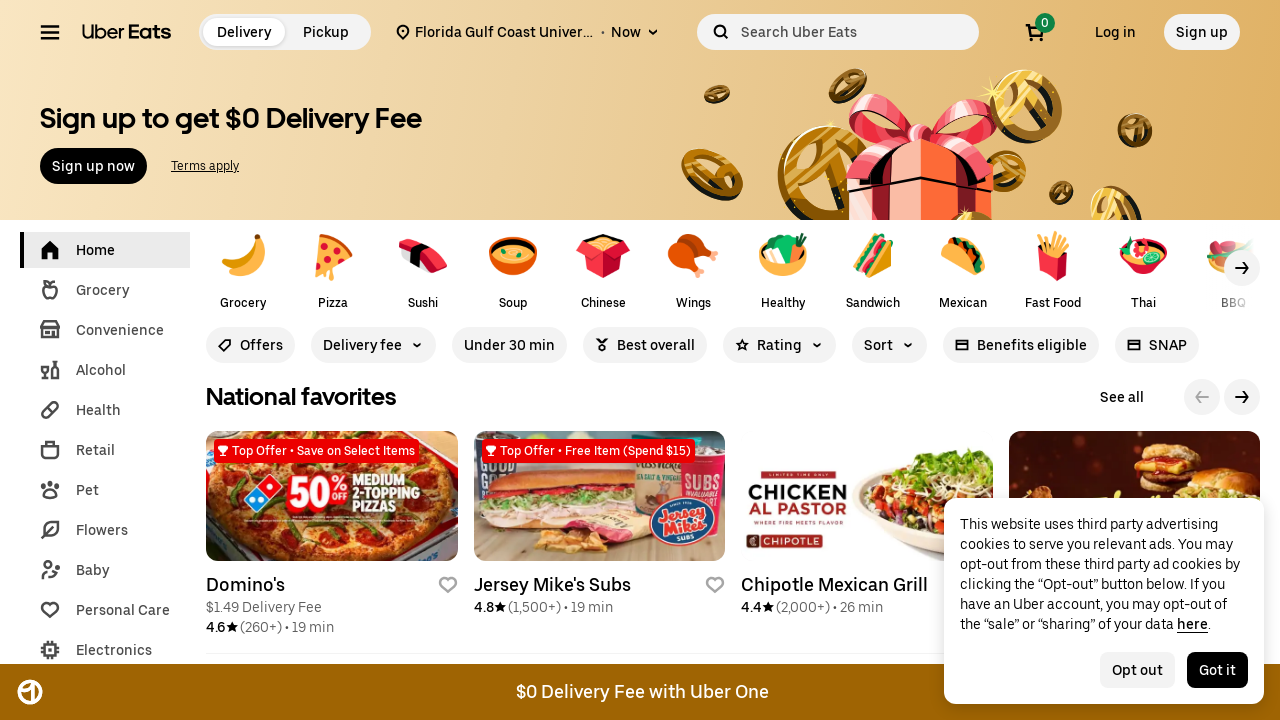